Tests DuckDuckGo search functionality by entering a search query and pressing Enter to submit, then verifies the page title contains the search term.

Starting URL: https://www.duckduckgo.com

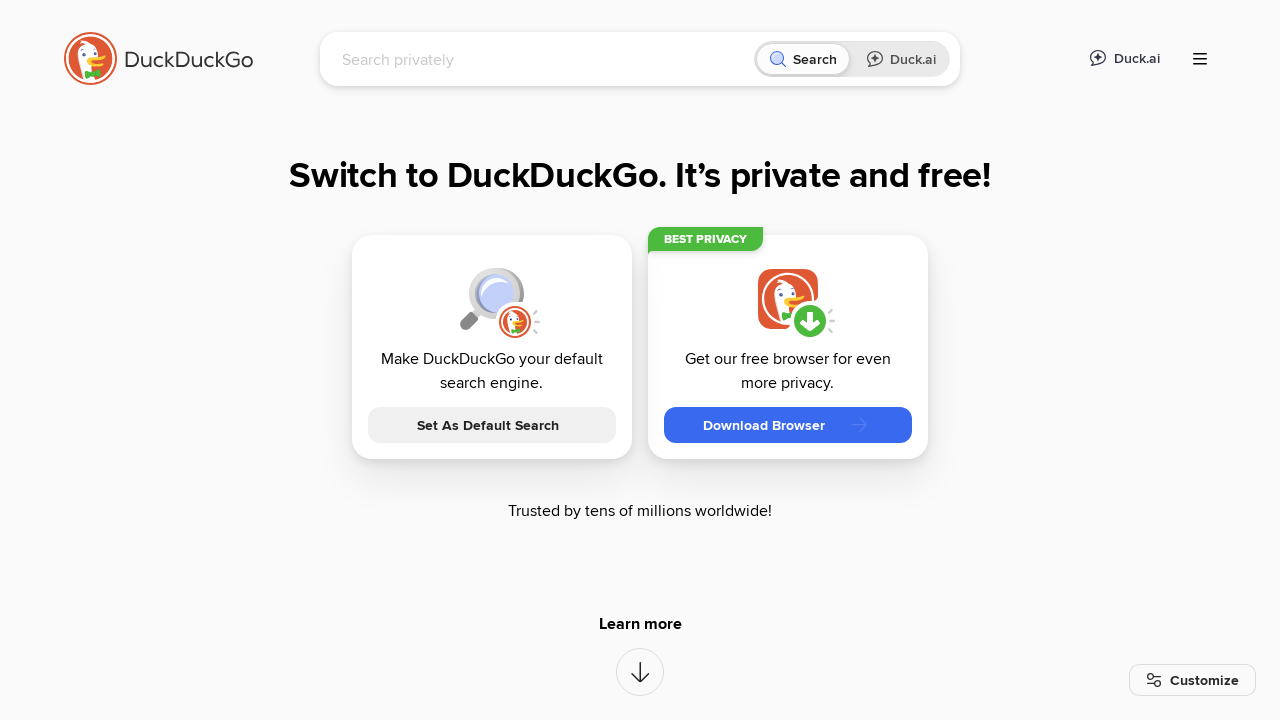

Clicked on the search input field at (544, 59) on [name='q']
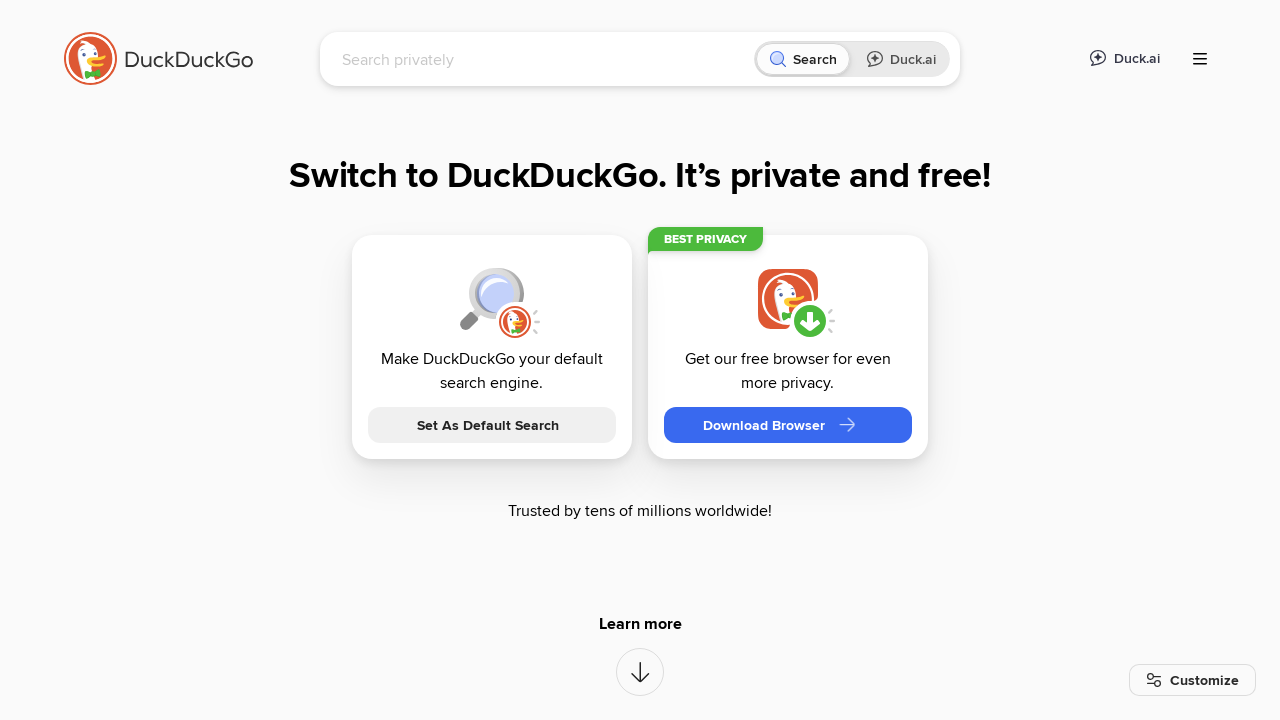

Filled search box with 'LambdaTest' on [name='q']
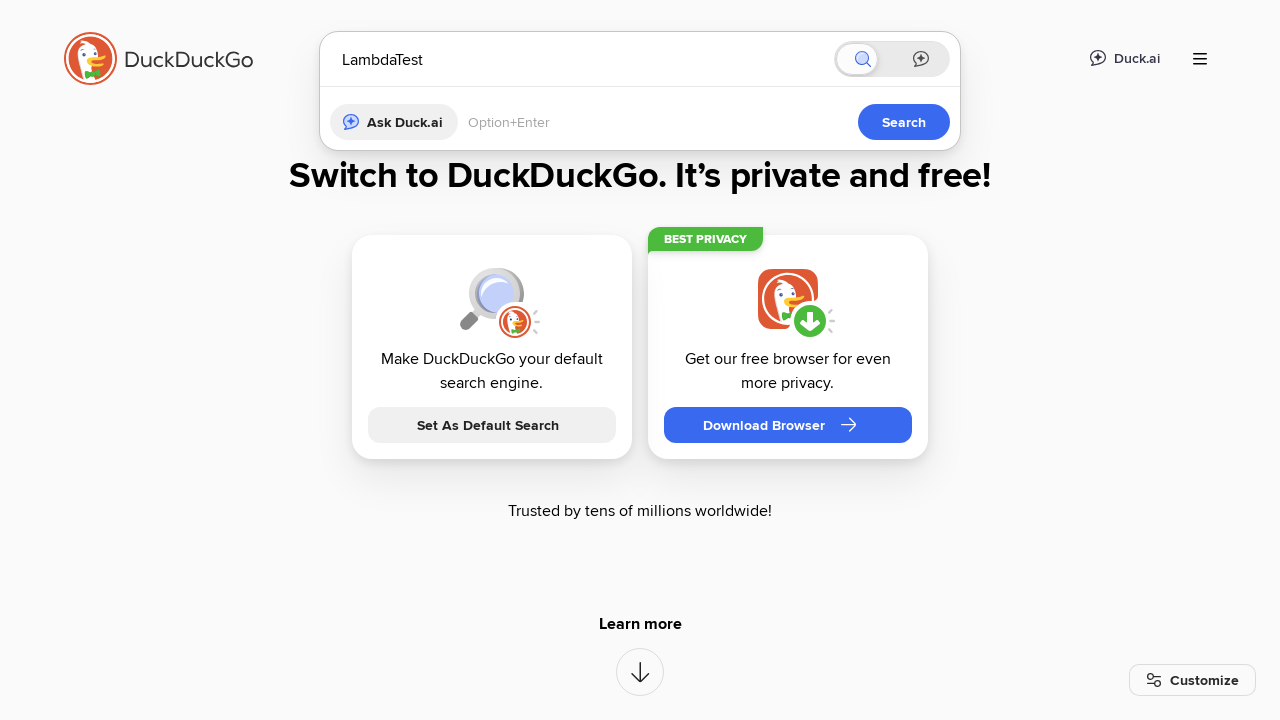

Pressed Enter to submit the search query
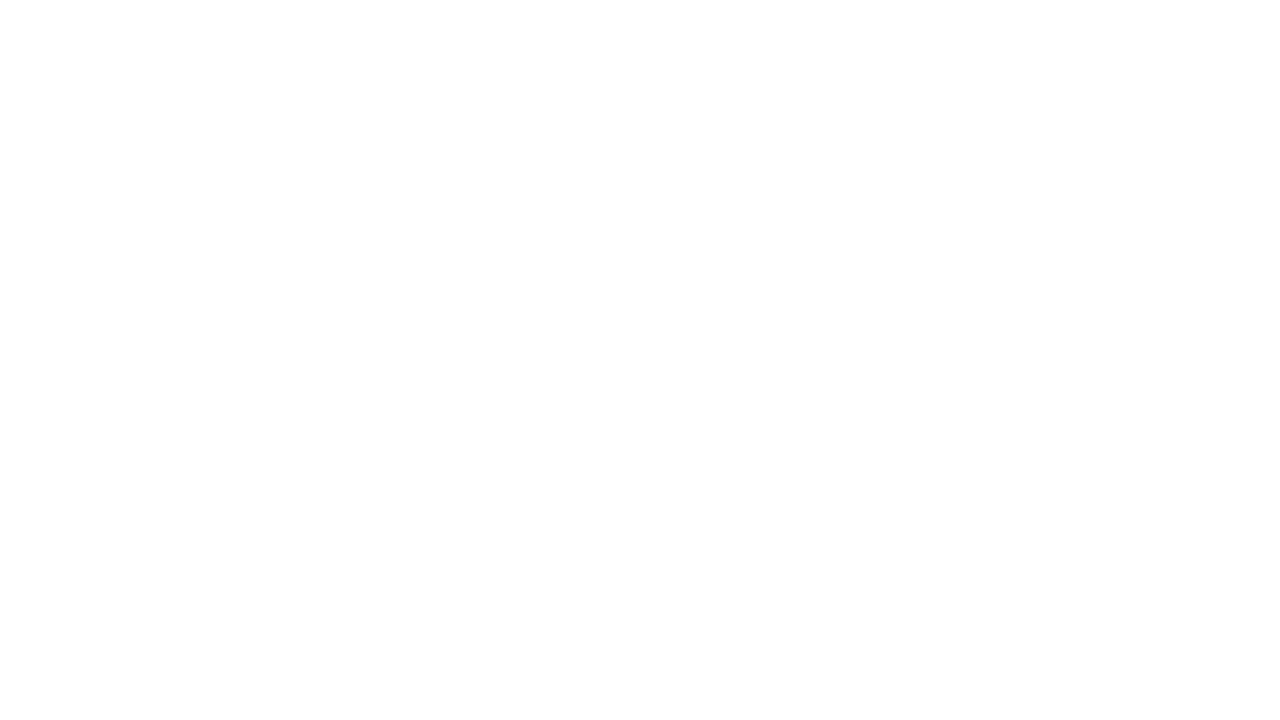

Waited for page to load (domcontentloaded state reached)
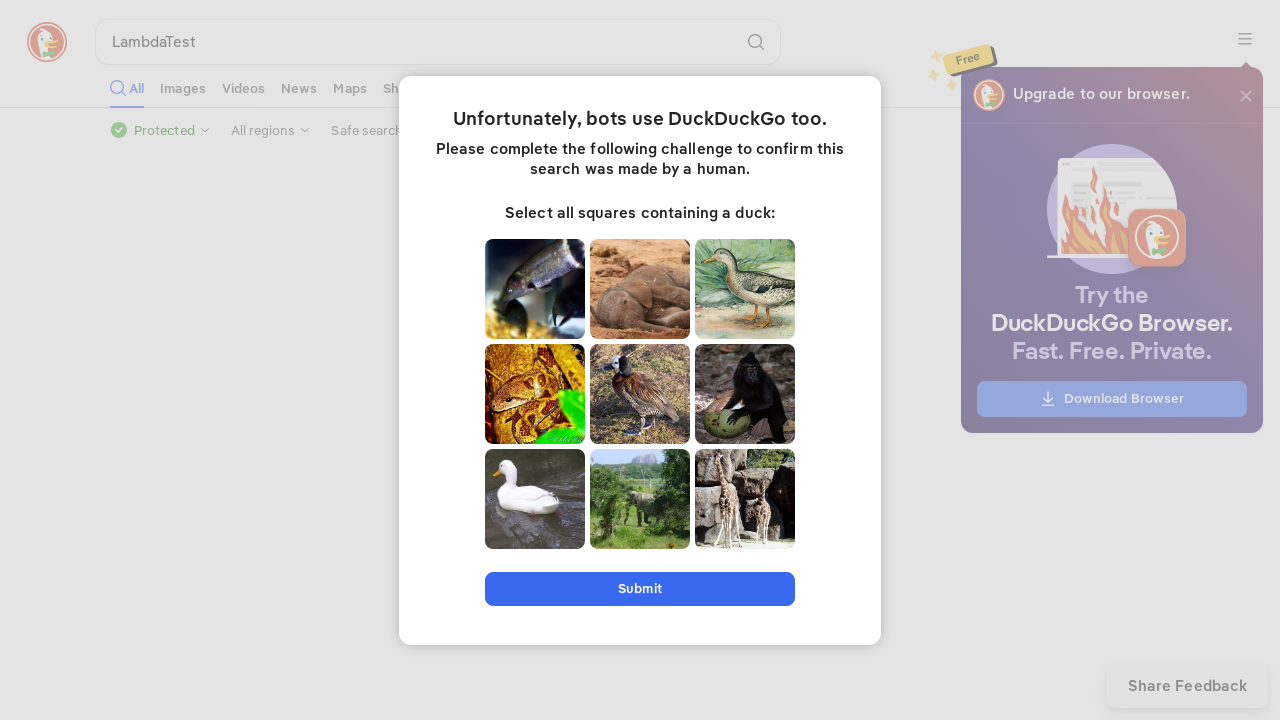

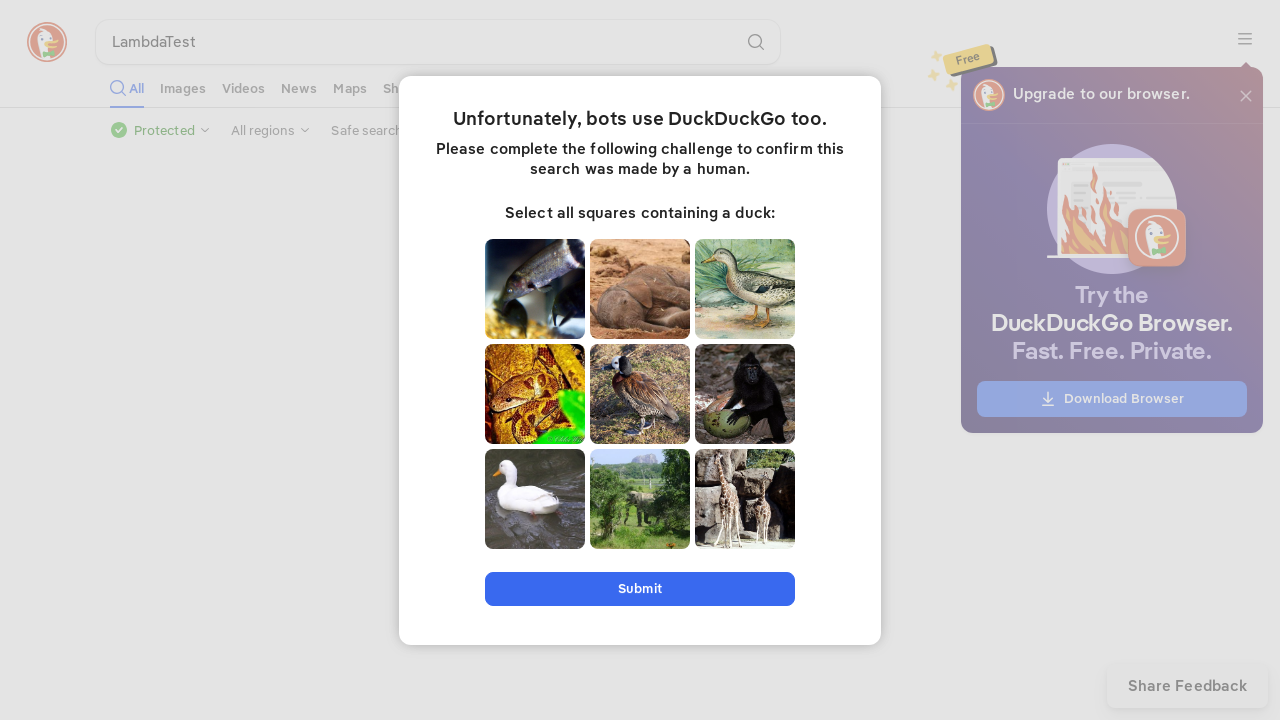